Tests dynamic checkbox controls by toggling checkbox visibility, waiting for it to disappear and reappear, then clicking the checkbox to select it.

Starting URL: https://www.training-support.net/webelements/dynamic-controls

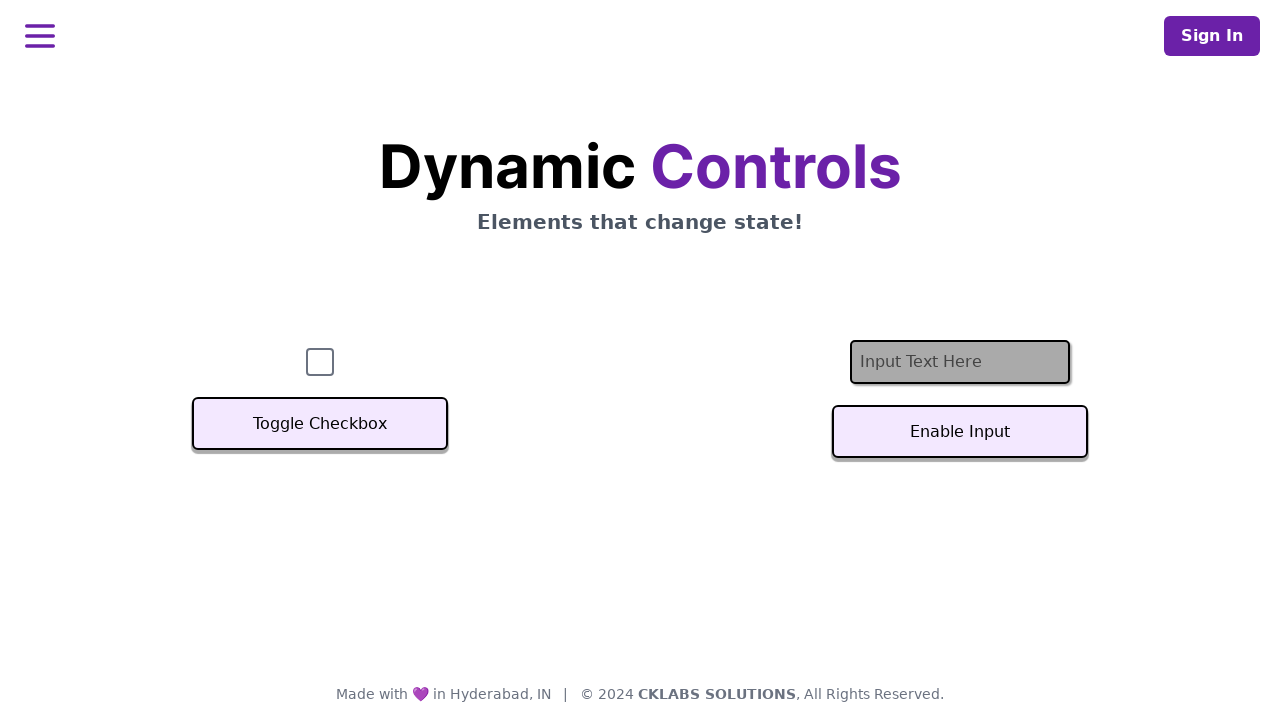

Navigated to dynamic controls page
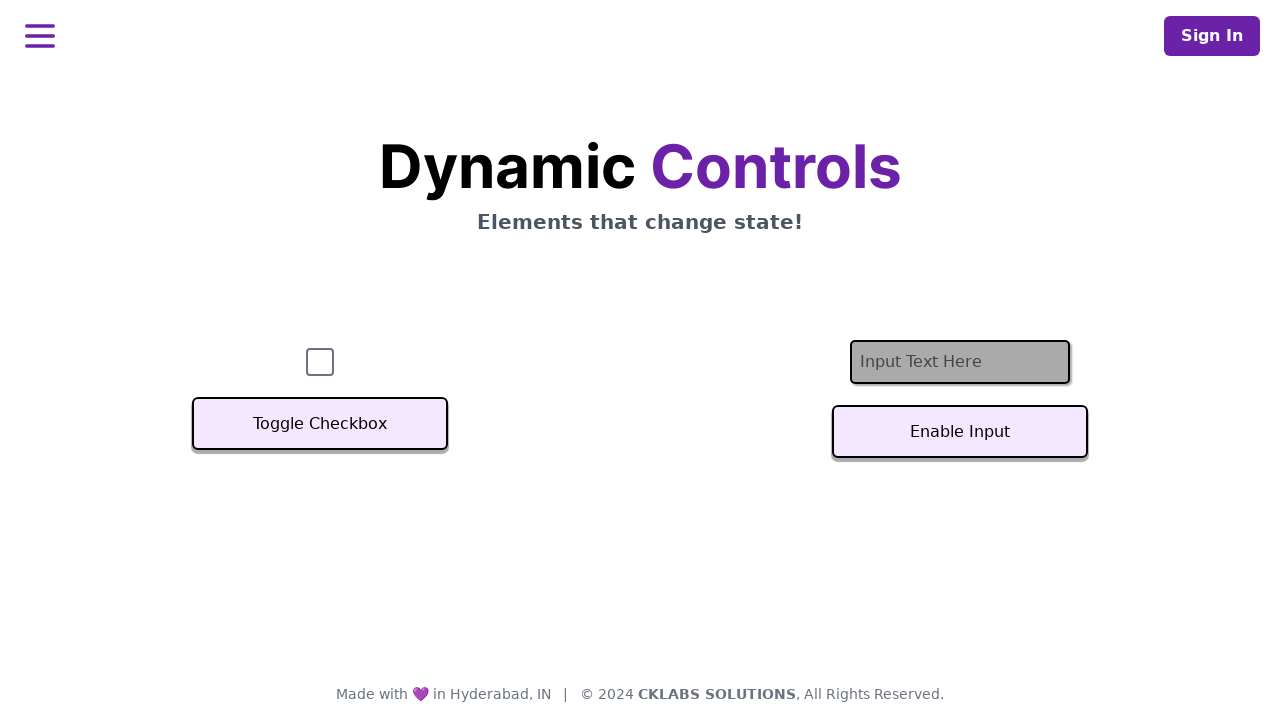

Verified checkbox is initially visible
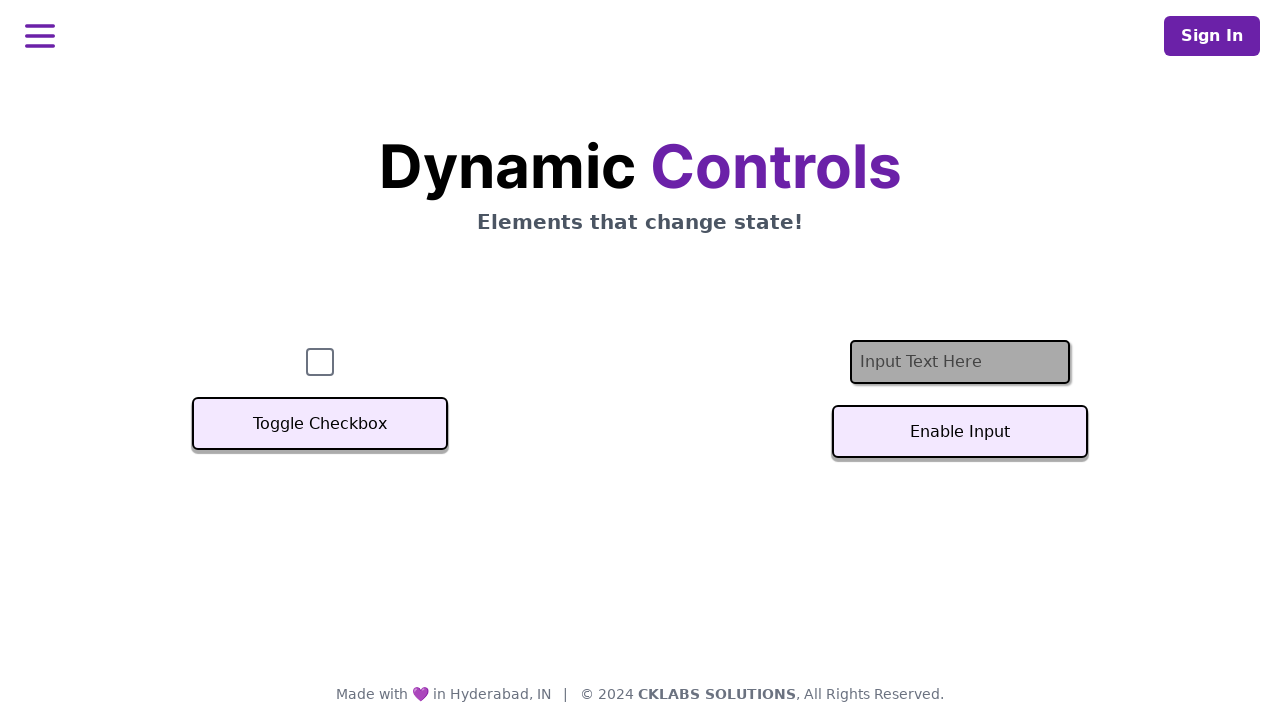

Clicked Toggle Checkbox button to hide checkbox at (320, 424) on xpath=//button[text()='Toggle Checkbox']
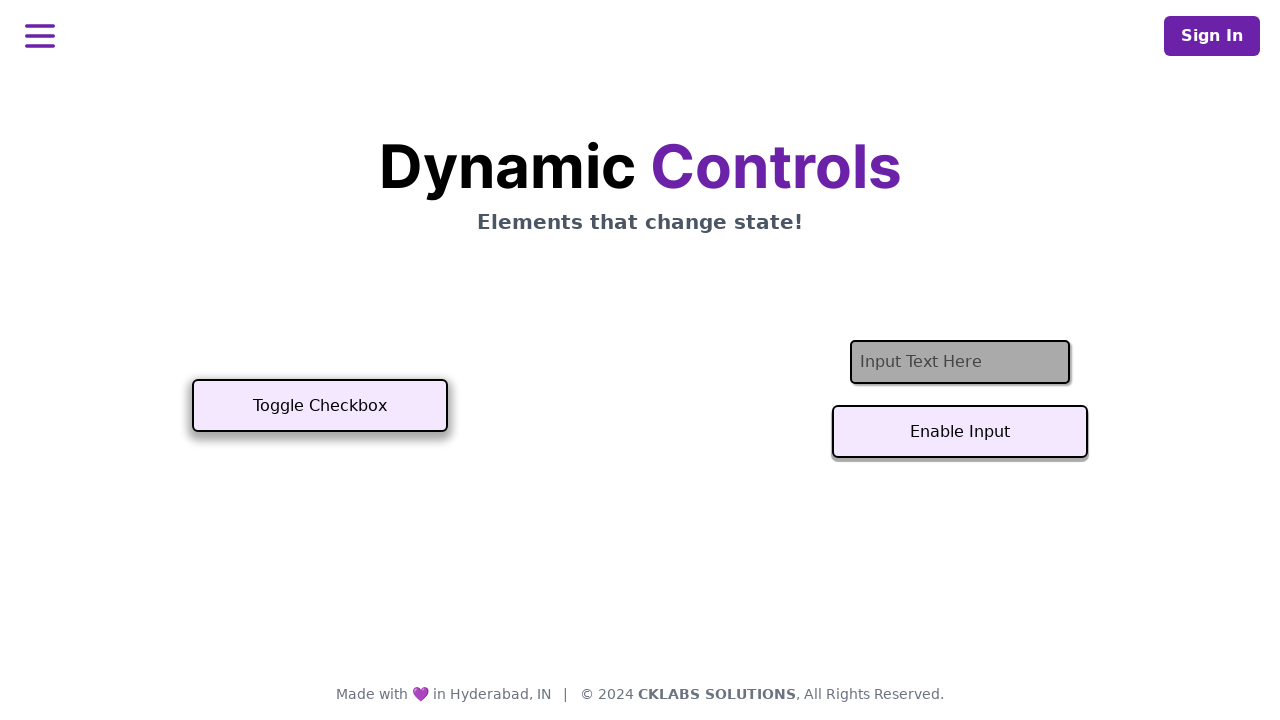

Checkbox became hidden
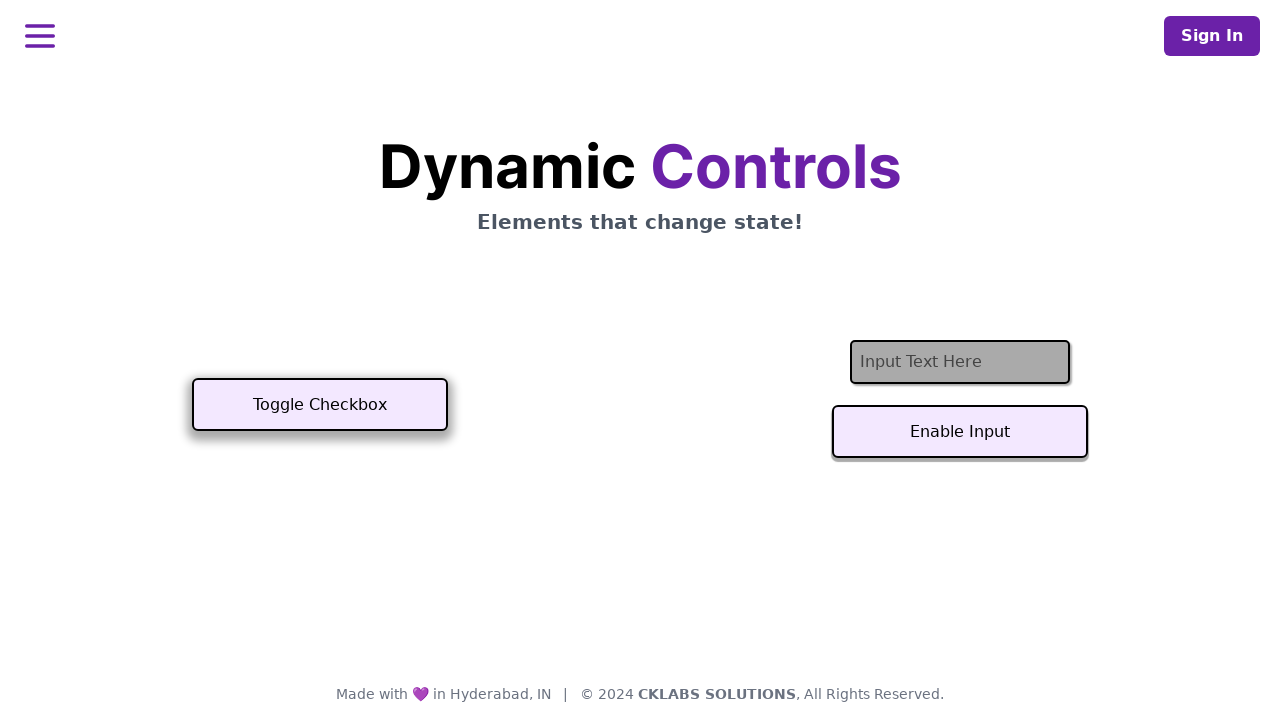

Clicked Toggle Checkbox button to show checkbox at (320, 405) on xpath=//button[text()='Toggle Checkbox']
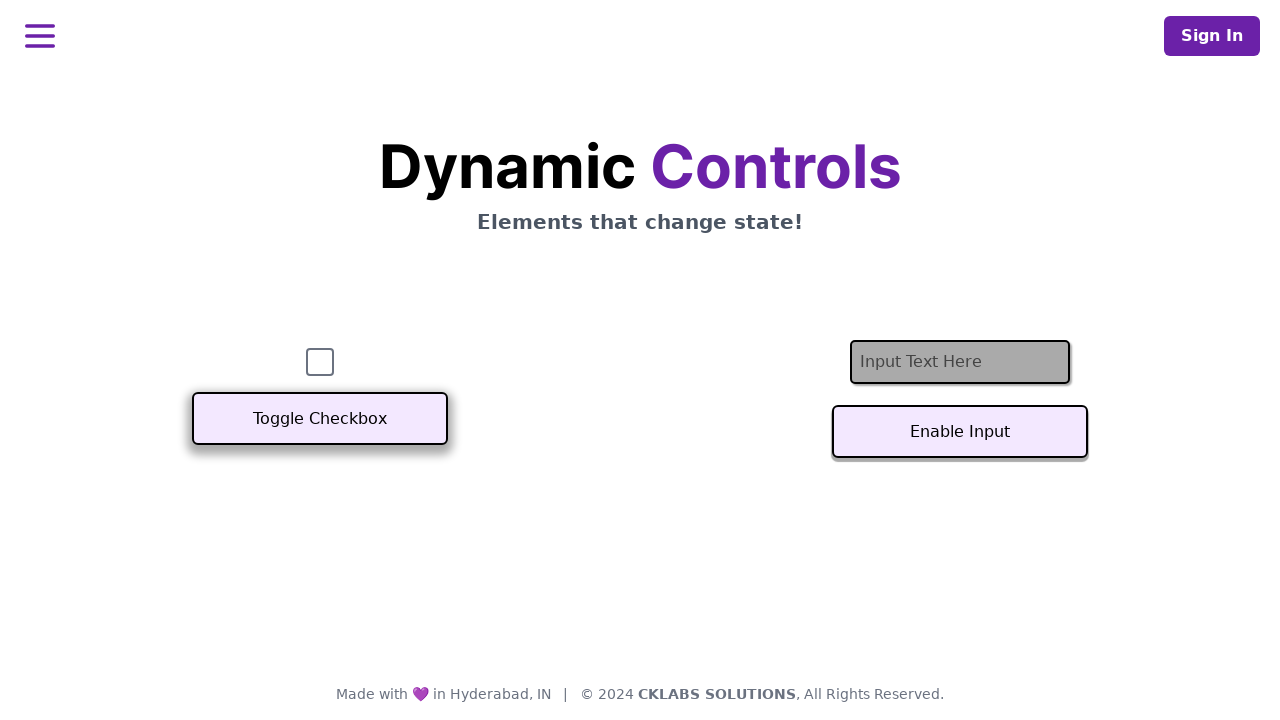

Checkbox became visible again
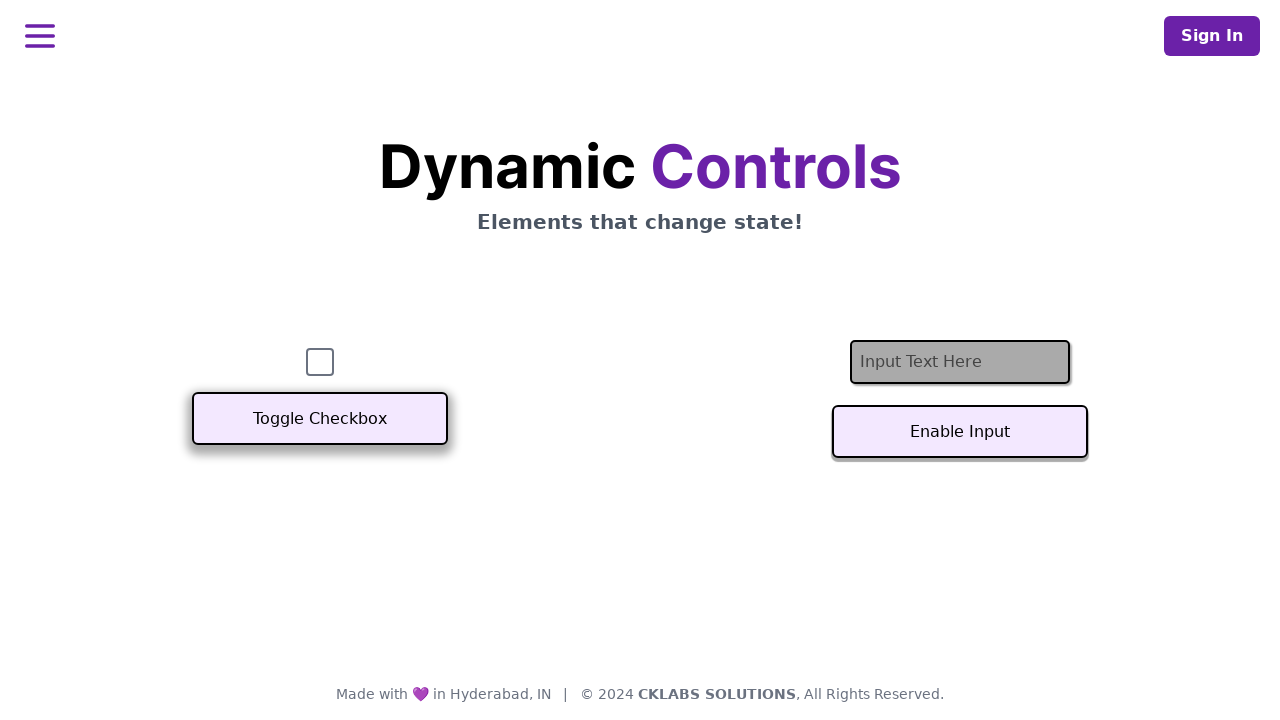

Clicked checkbox to select it at (320, 362) on #checkbox
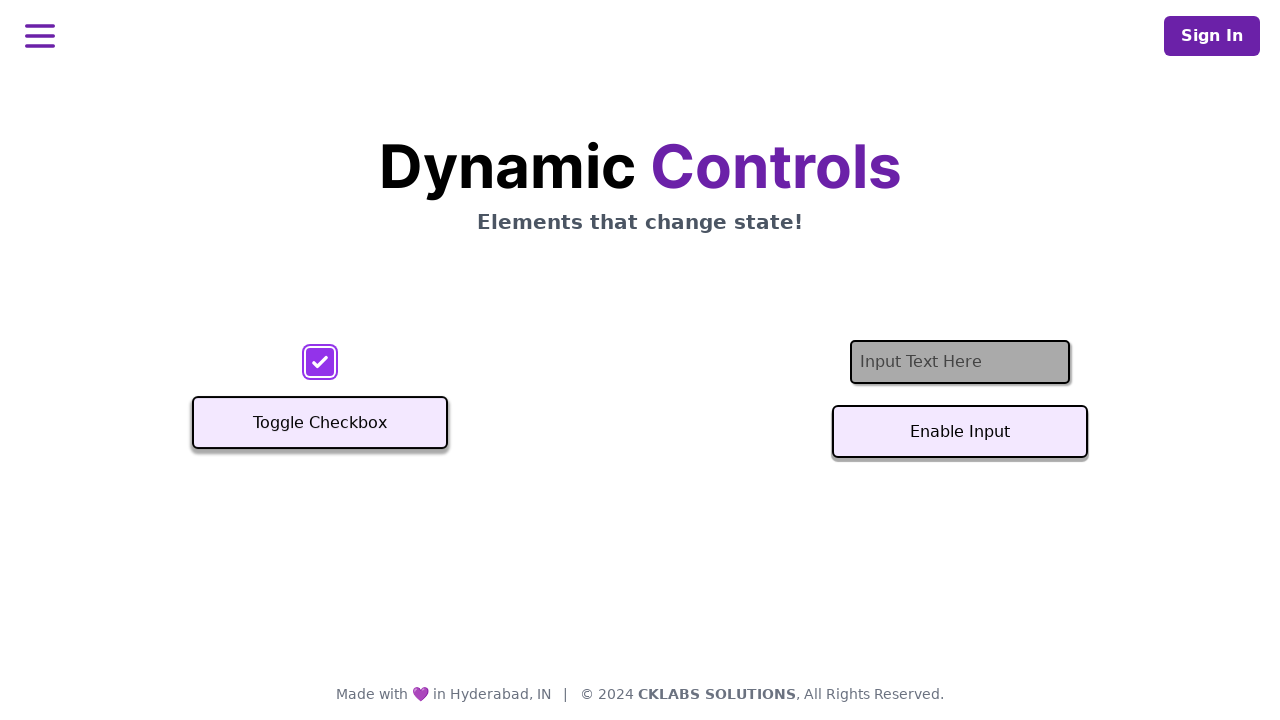

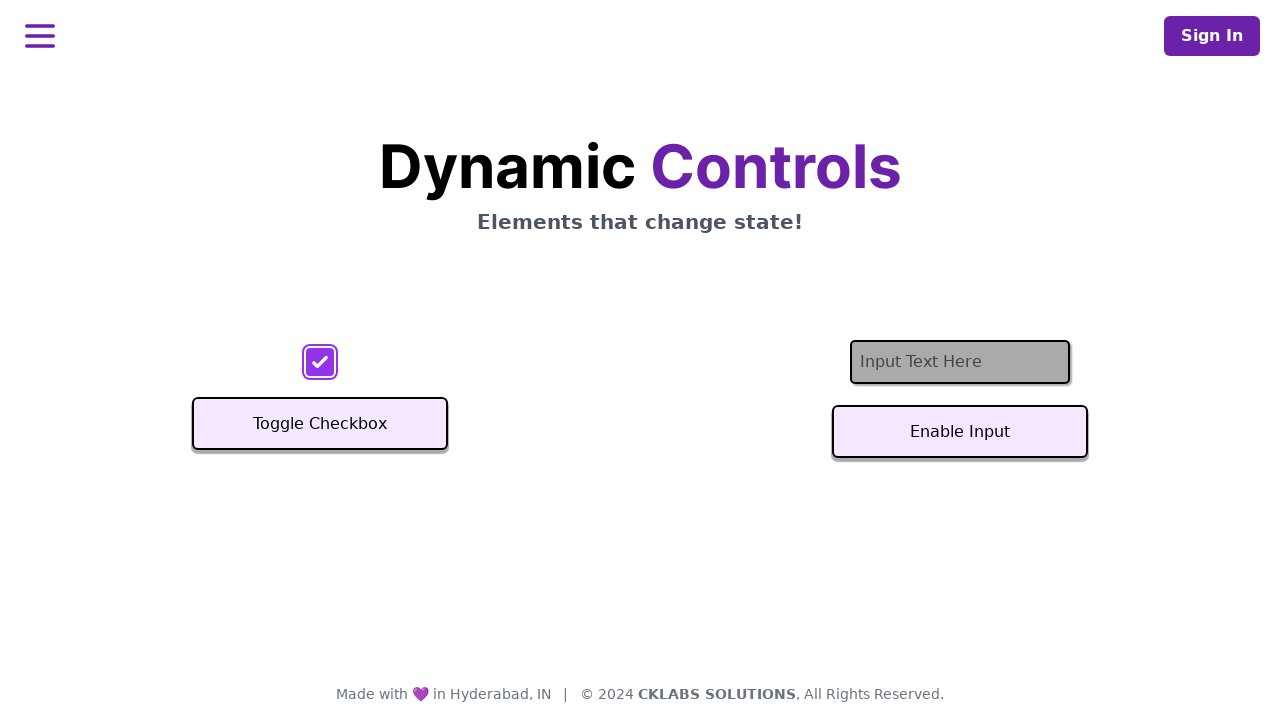